Tests double-clicking a button and handling the resulting alert dialog

Starting URL: https://artoftesting.com/samplesiteforselenium

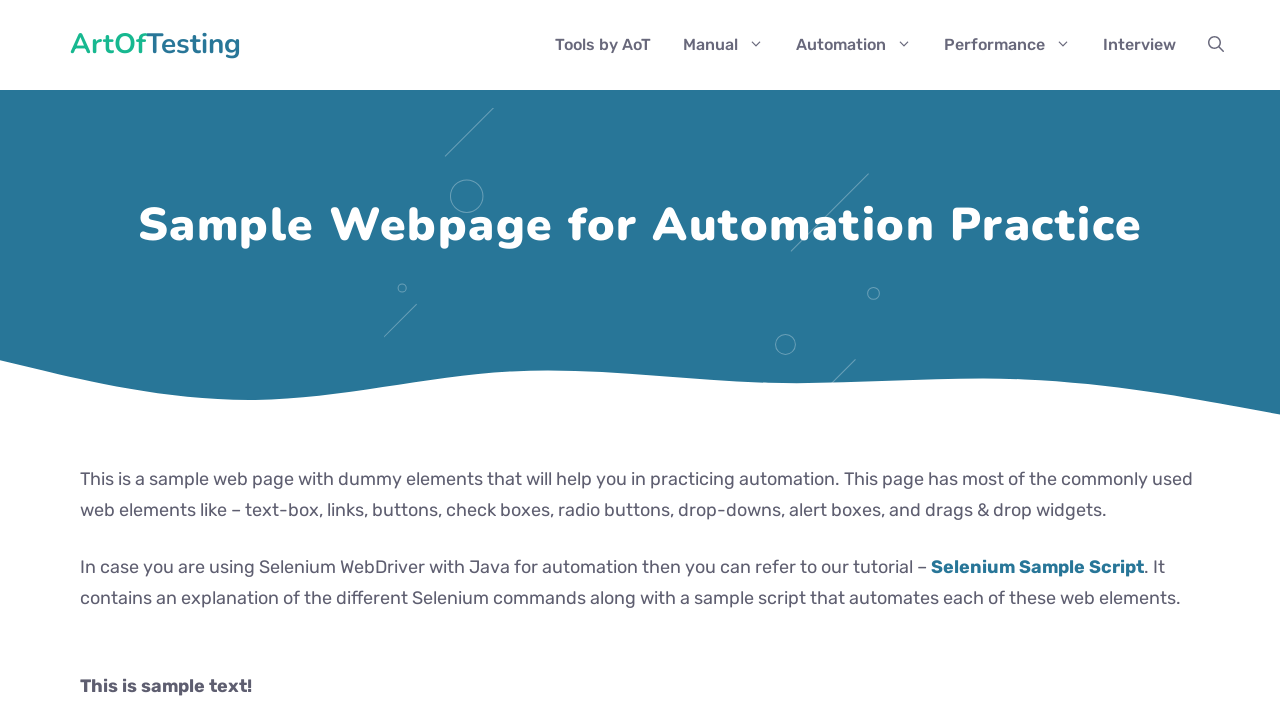

Set up dialog handler to accept alerts
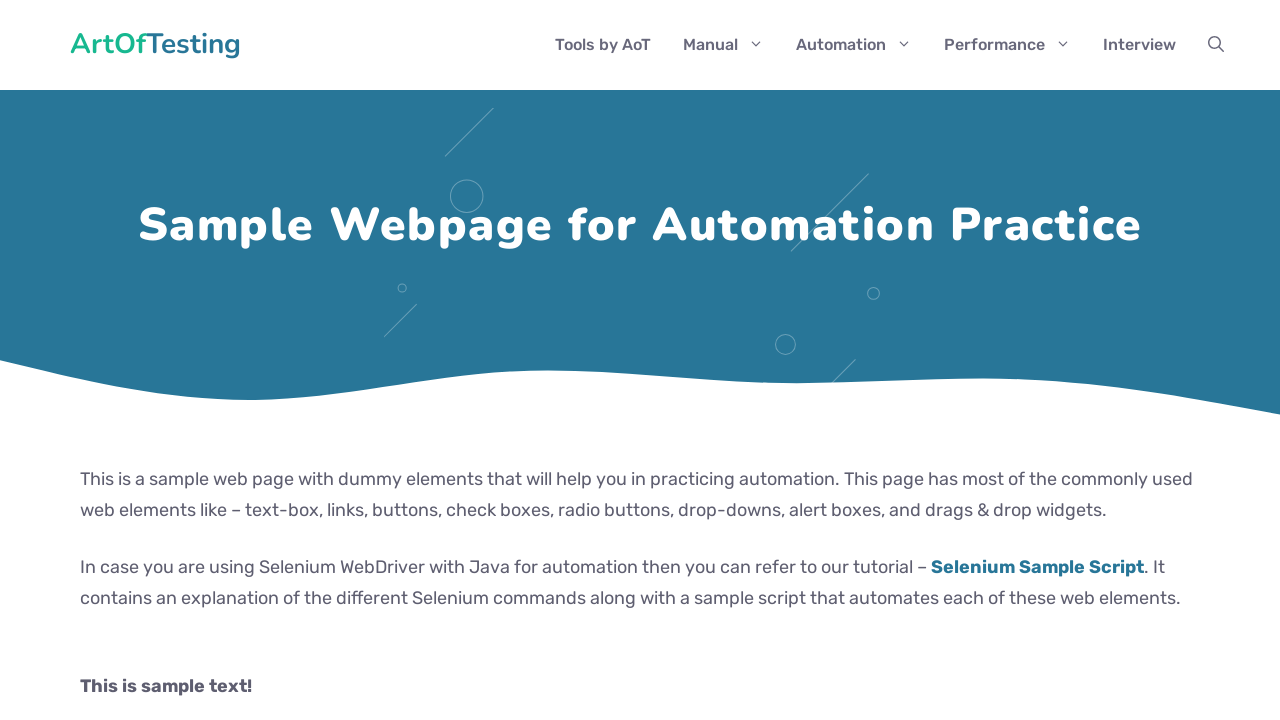

Double-clicked the button with id 'dblClkBtn' at (242, 361) on #dblClkBtn
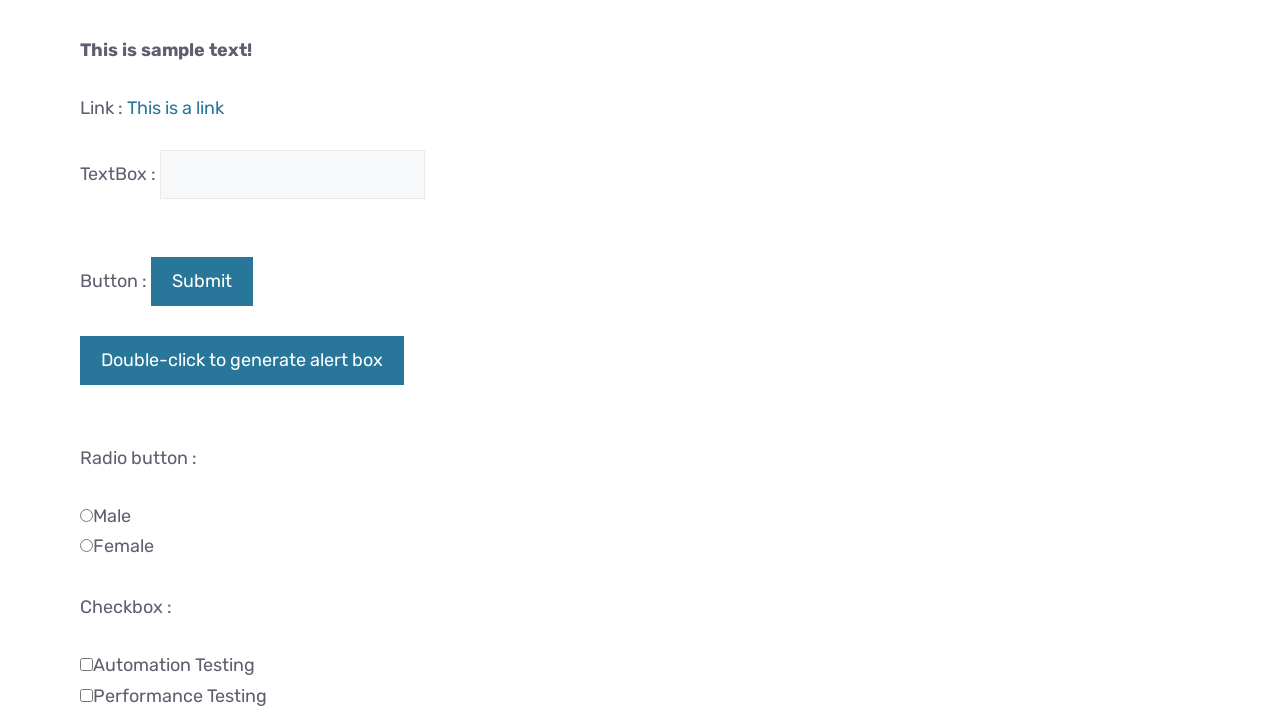

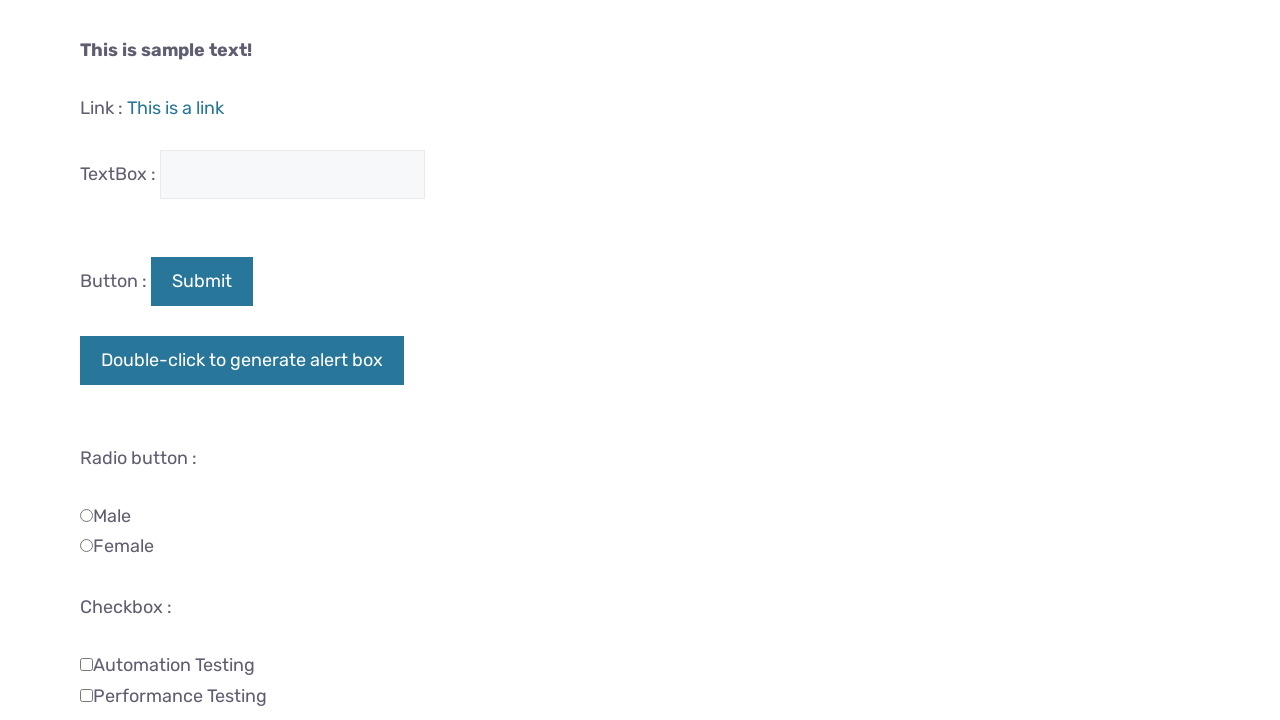